Tests JavaScript prompt box functionality by clicking the prompt button, entering text, accepting and dismissing the prompt dialog, and verifying the output message changes.

Starting URL: https://www.hyrtutorials.com/p/alertsdemo.html

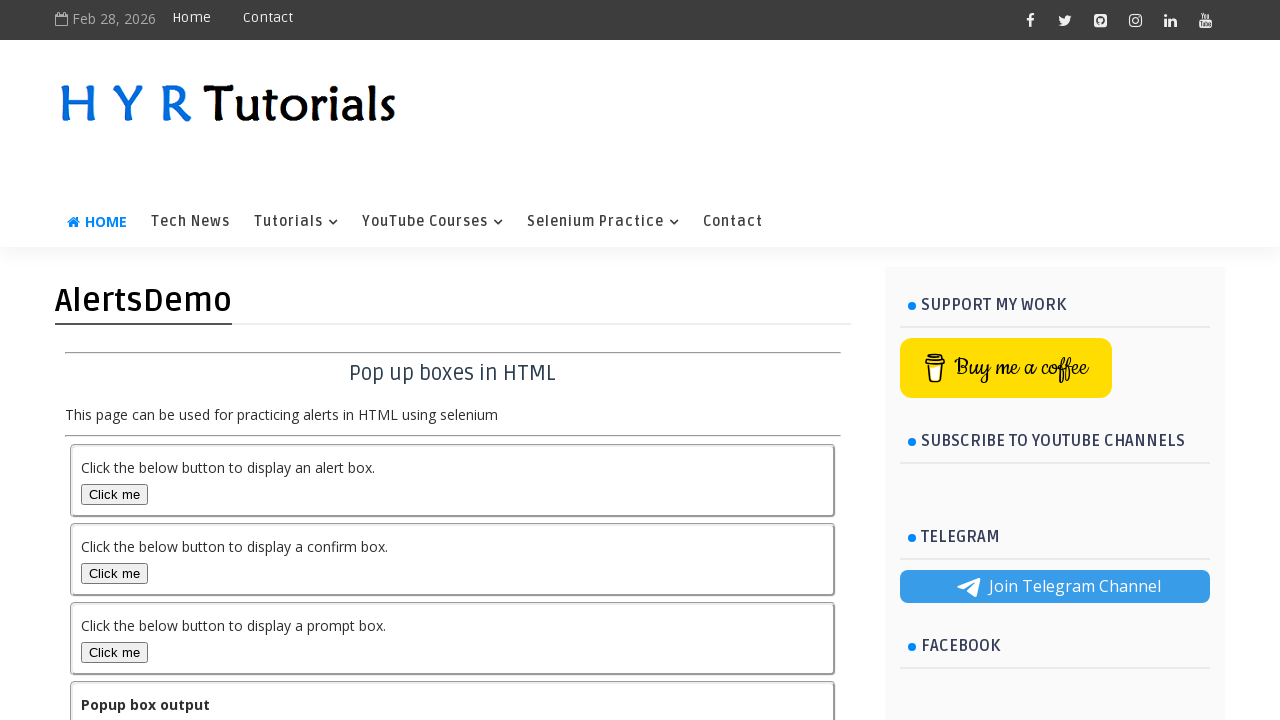

Waited for prompt box button to load
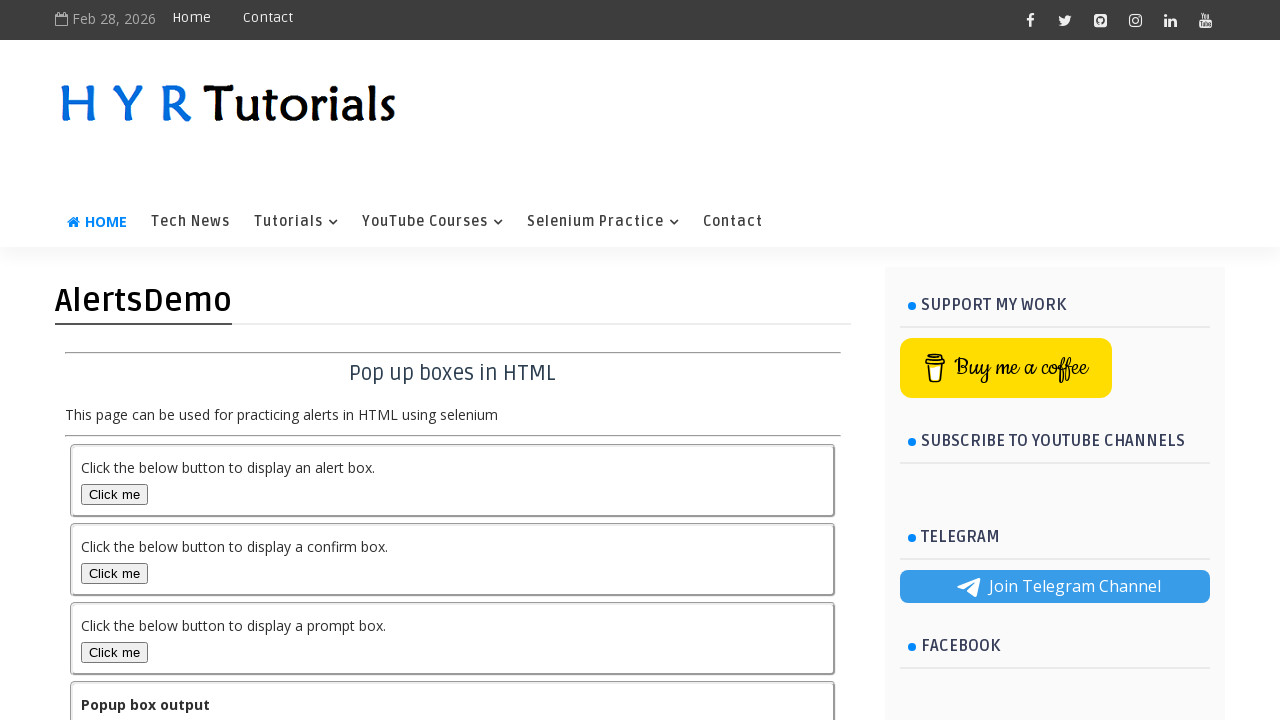

Clicked prompt box button to trigger first prompt dialog at (114, 652) on #promptBox
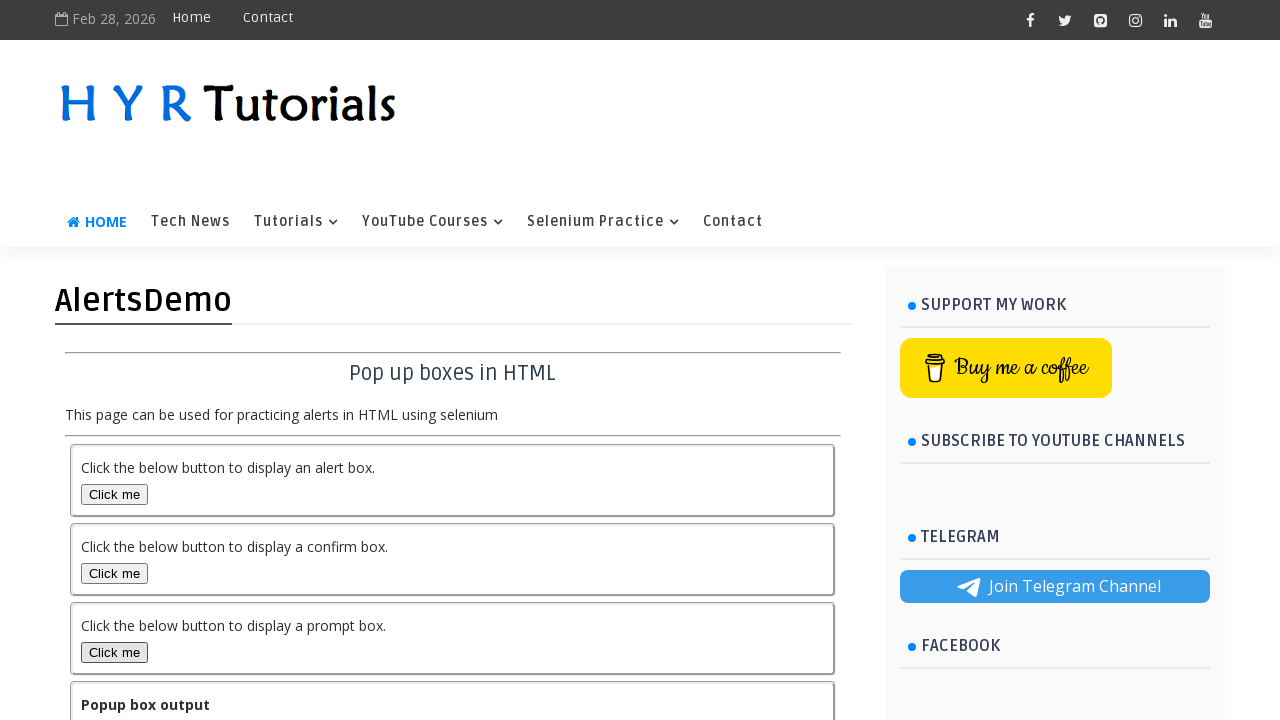

Registered dialog handler to accept prompt with text 'RamaRaju'
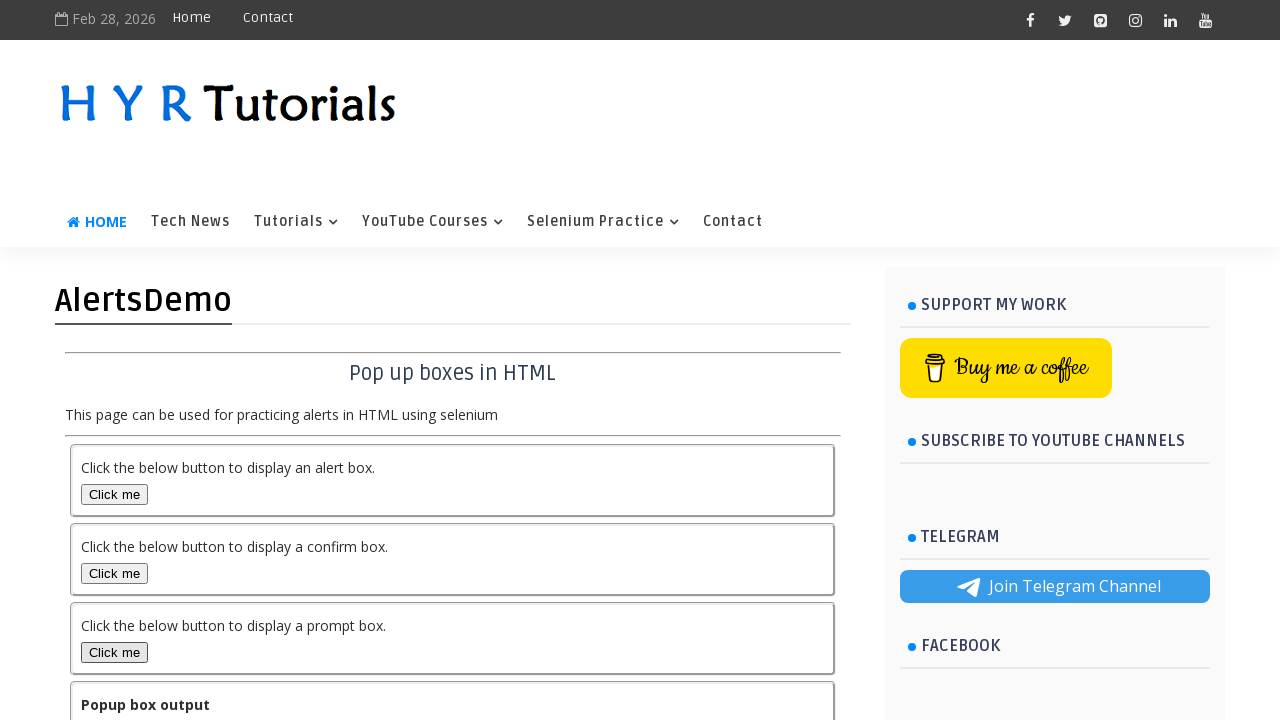

Clicked prompt box button again at (114, 652) on #promptBox
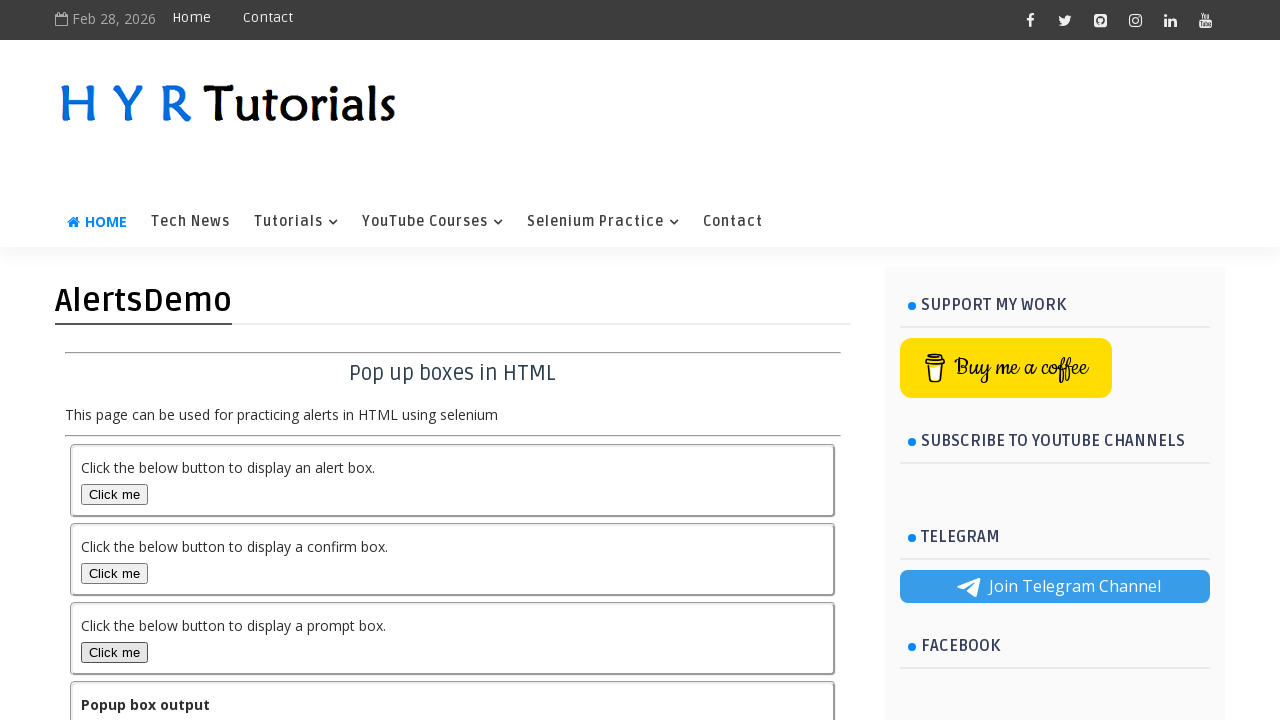

Waited for output element to update after accepting prompt
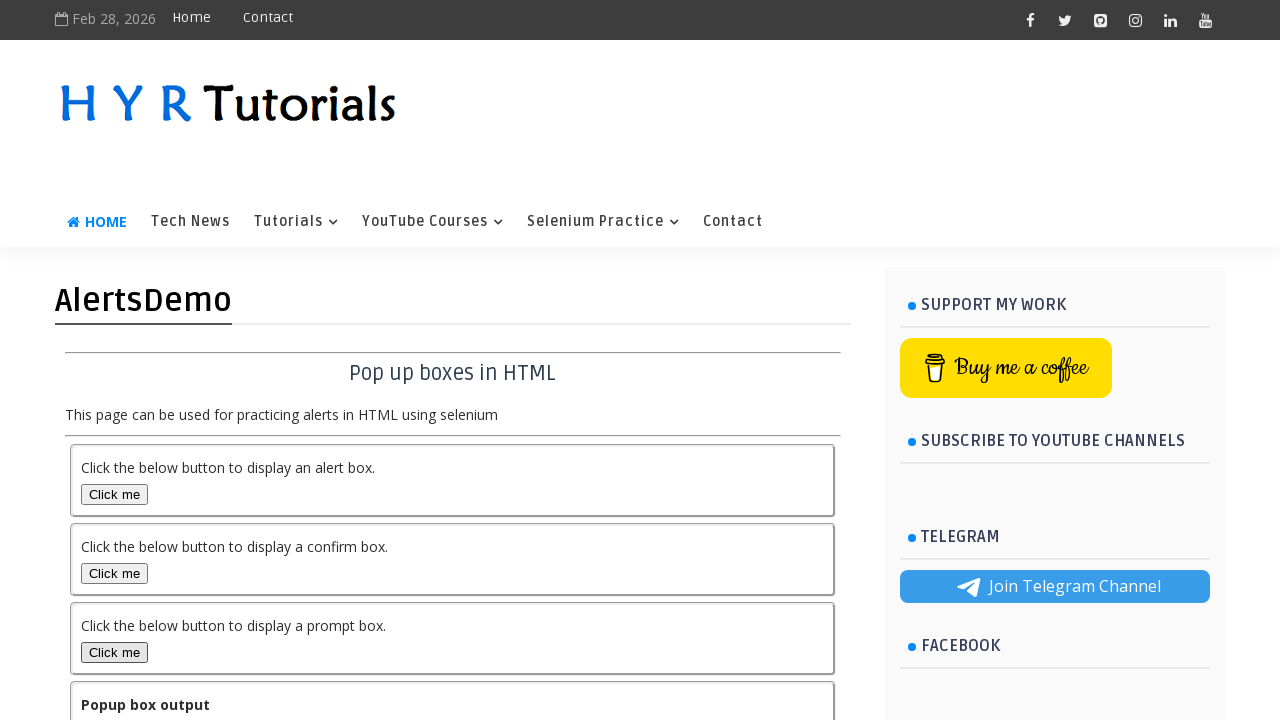

Registered dialog handler to dismiss prompt
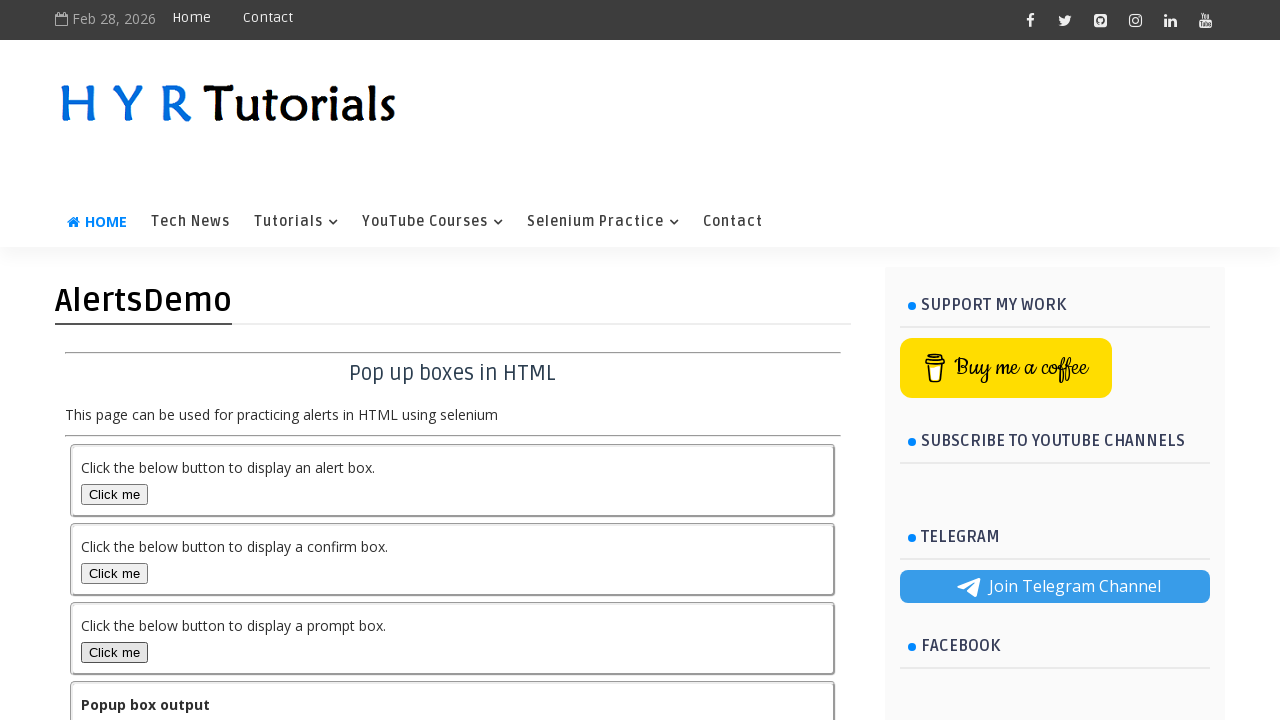

Clicked prompt box button to trigger second prompt dialog at (114, 652) on #promptBox
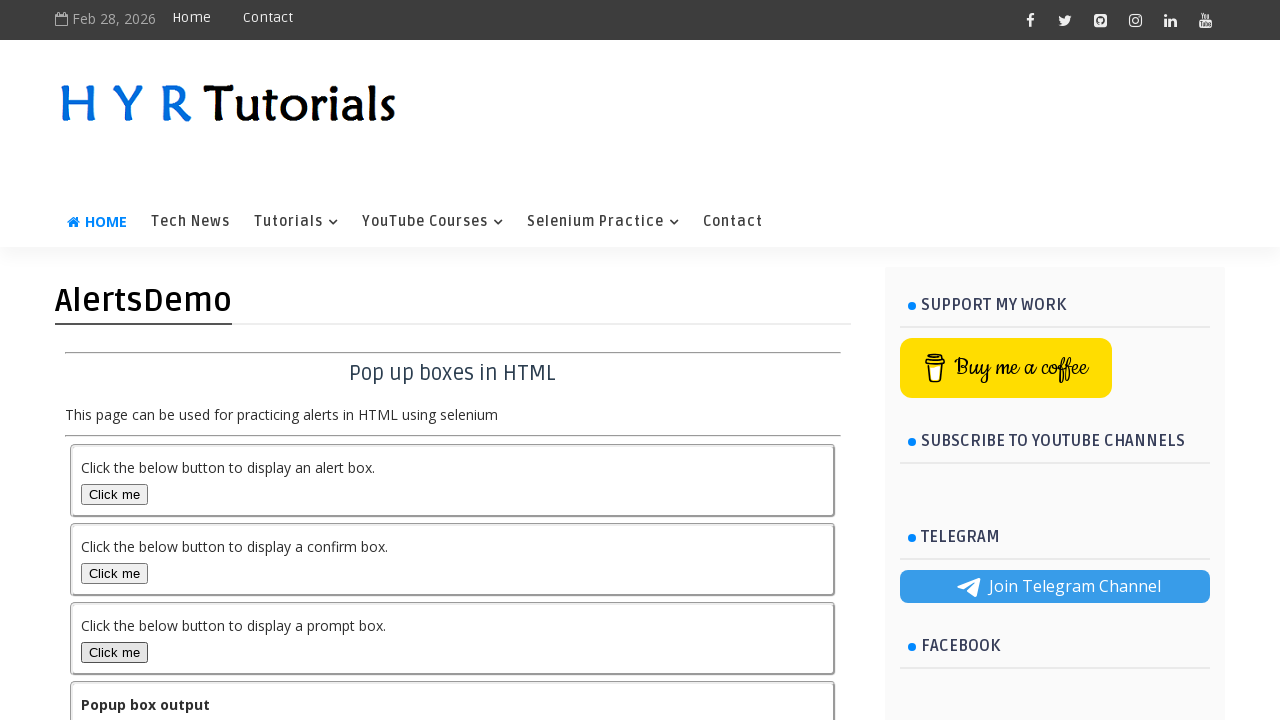

Waited for output element to update after dismissing prompt
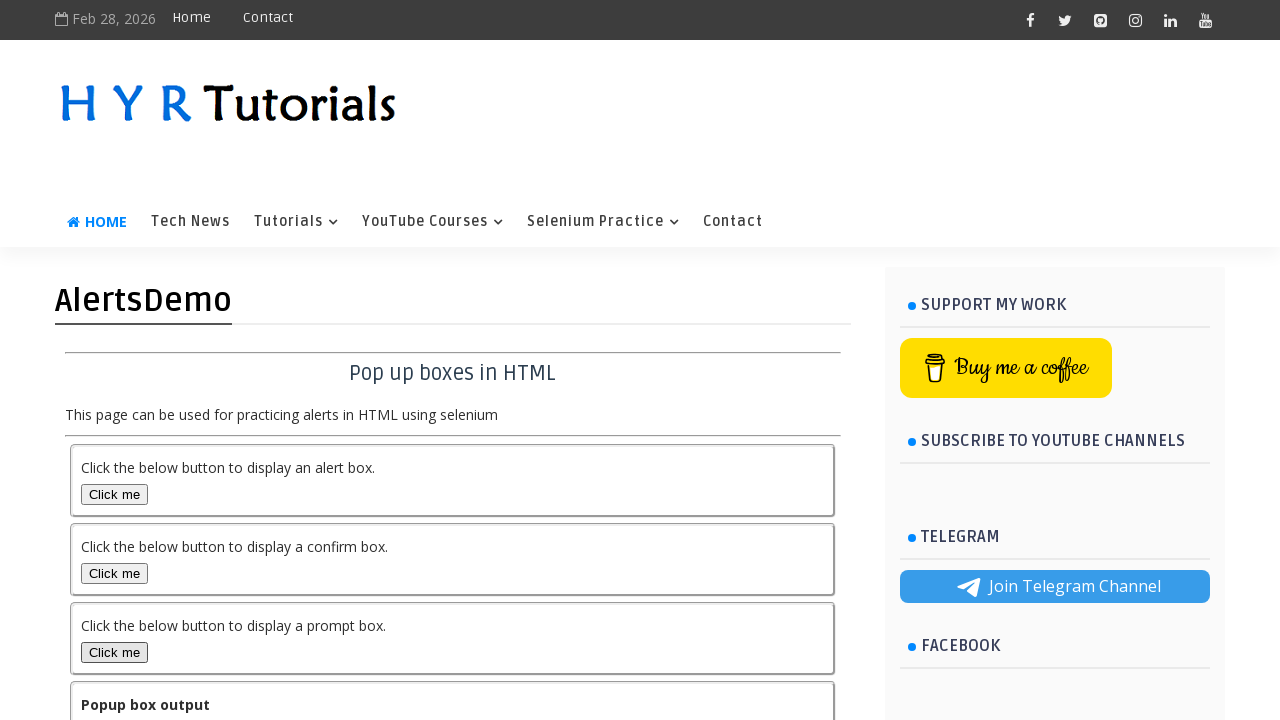

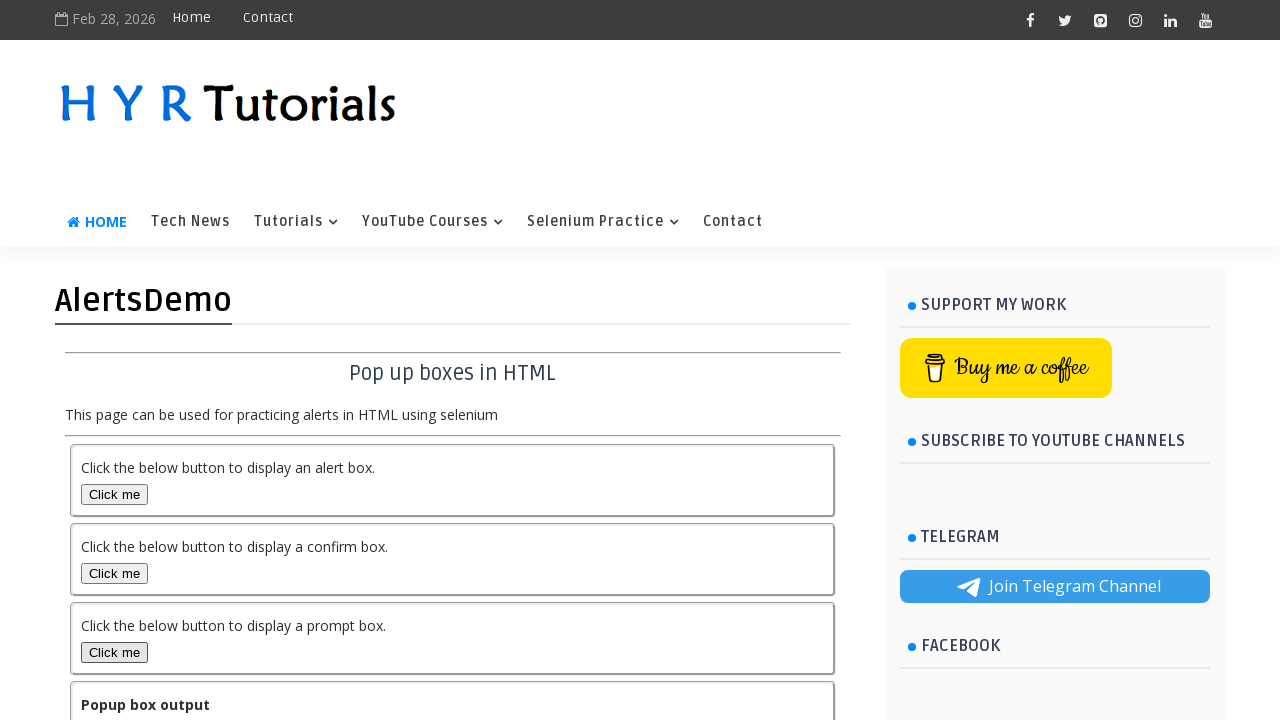